Tests the Selenium web form by filling a text input field with "Selenium", submitting the form, and verifying the success message "Received!" is displayed.

Starting URL: https://www.selenium.dev/selenium/web/web-form.html

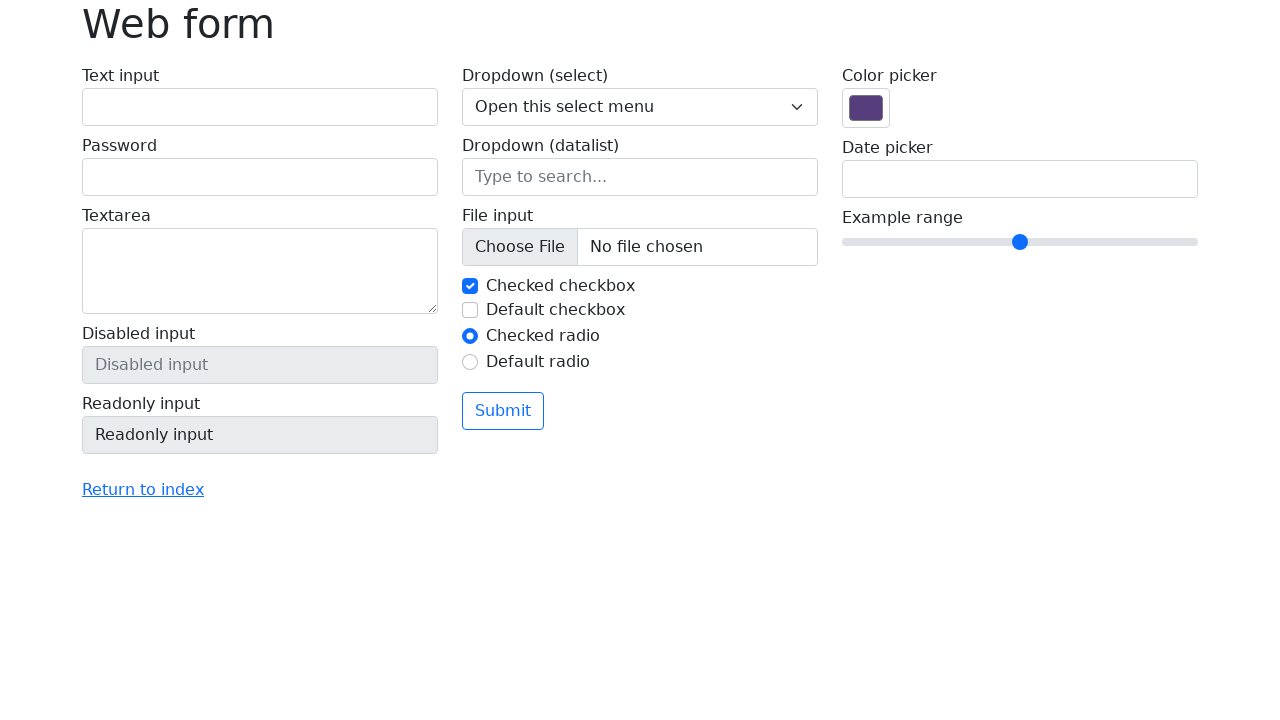

Verified page title is 'Web form'
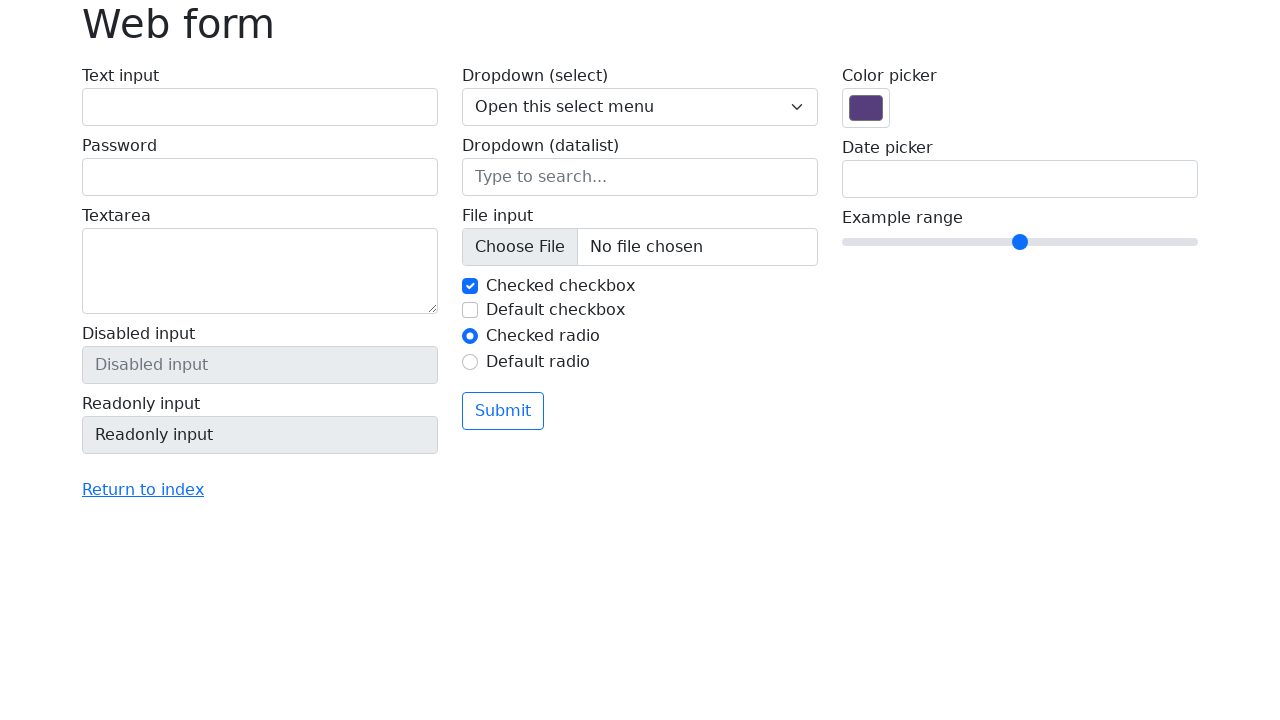

Filled text input field with 'Selenium' on input[name='my-text']
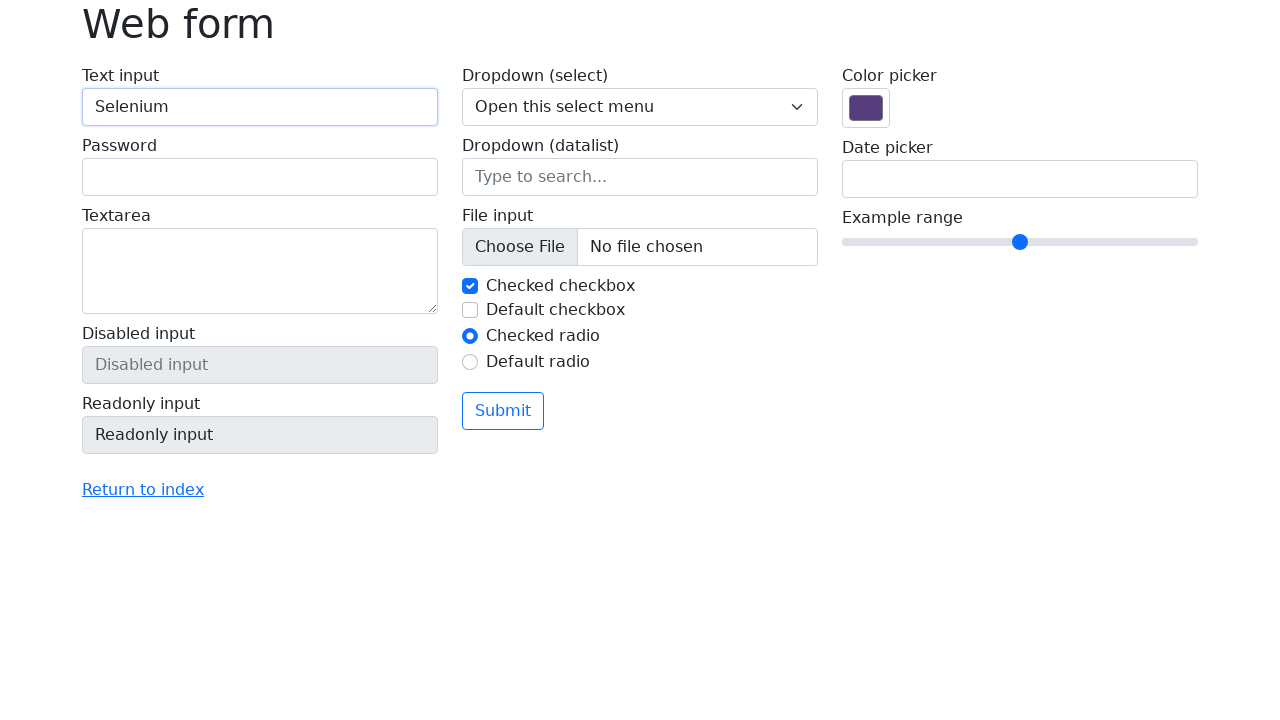

Clicked submit button at (503, 411) on button
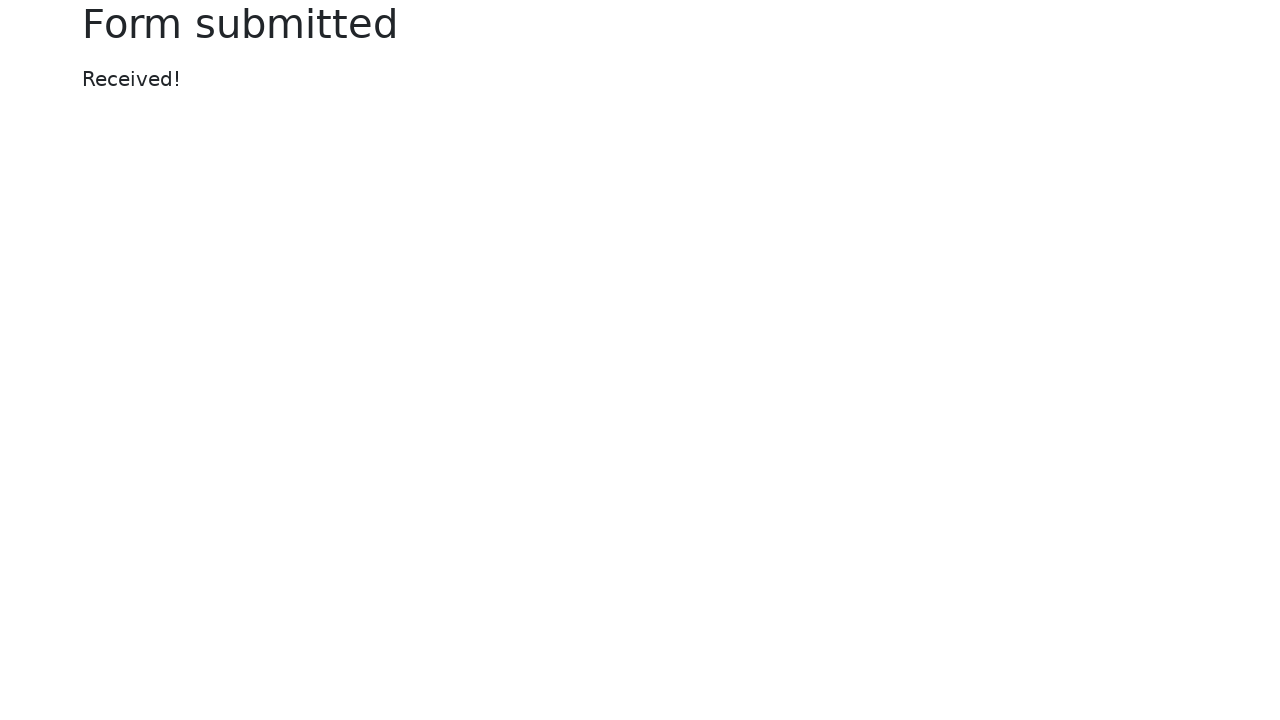

Success message element loaded
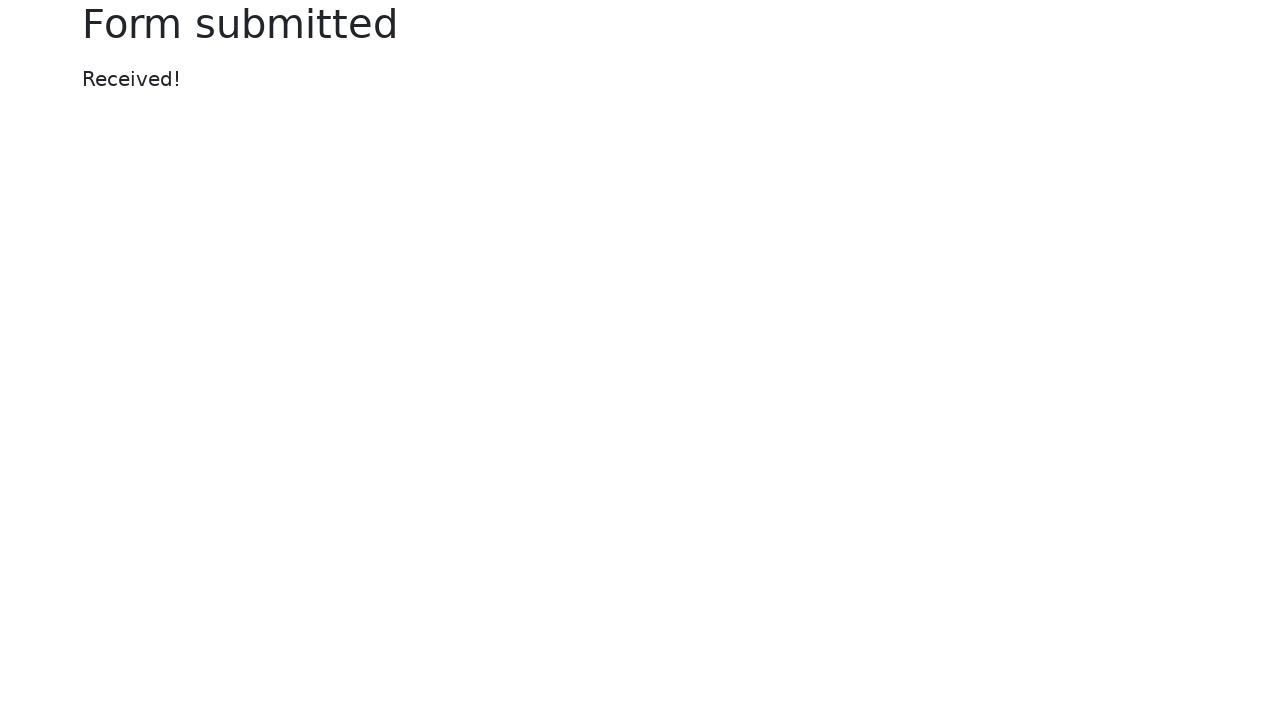

Verified success message displays 'Received!'
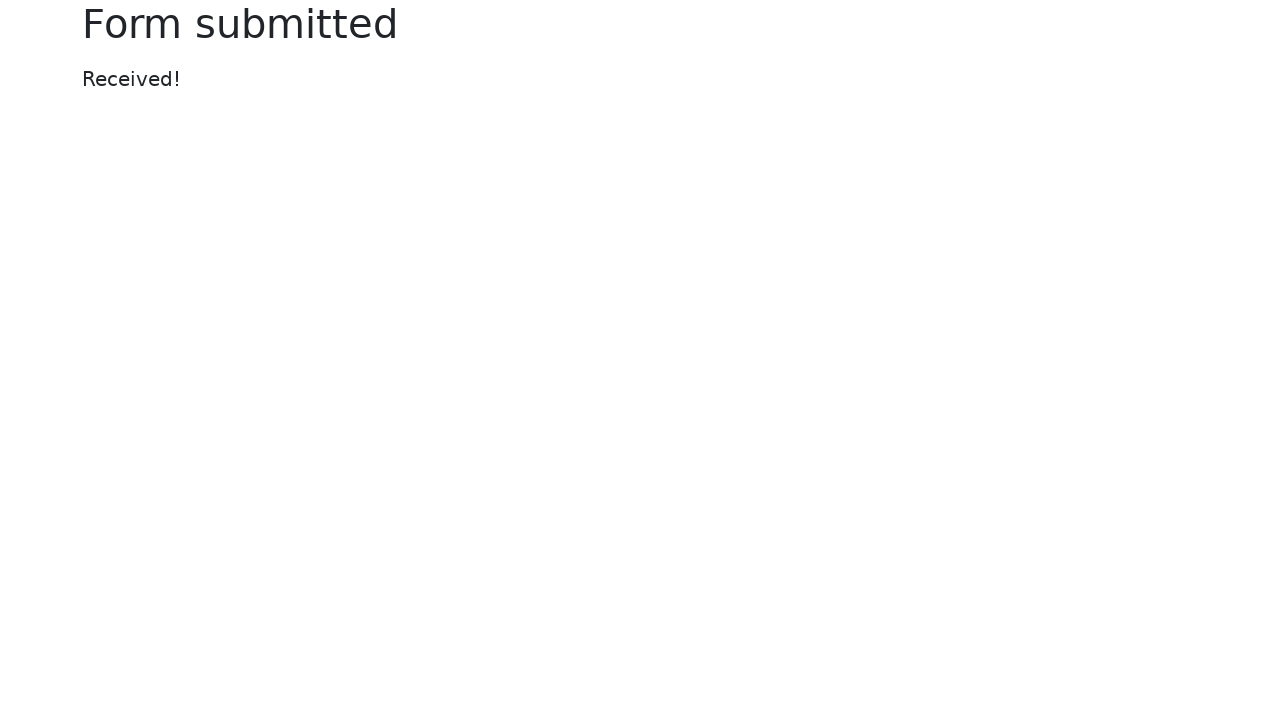

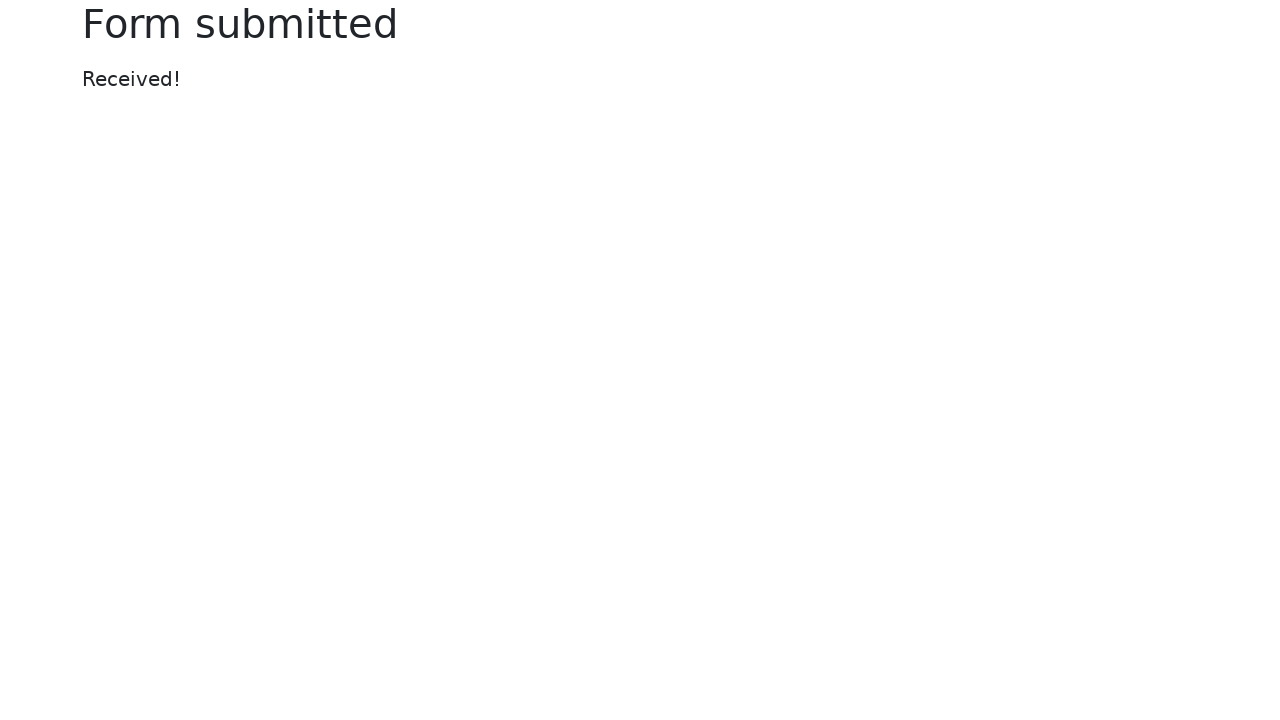